Tests dynamic loading functionality by clicking a start button and verifying that "Hello World!" text appears after the loading completes (3 second wait scenario)

Starting URL: https://automationfc.github.io/dynamic-loading/

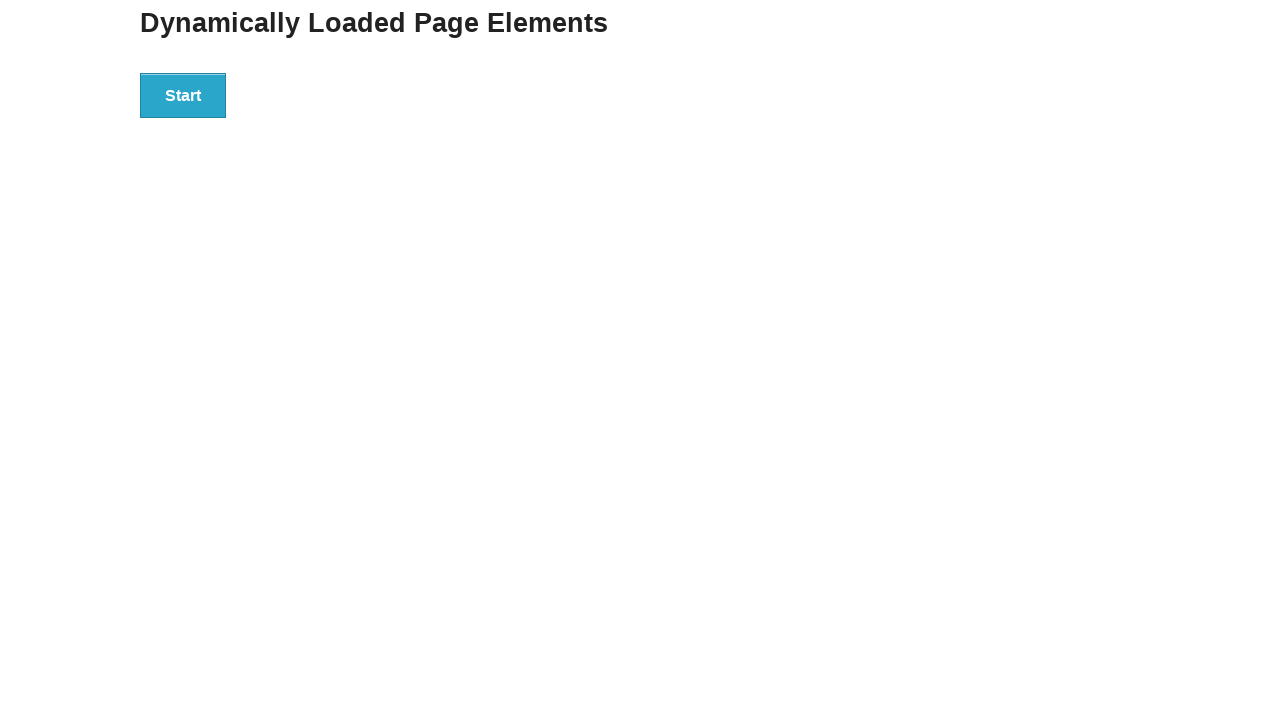

Clicked start button to trigger dynamic loading at (183, 95) on div#start > button
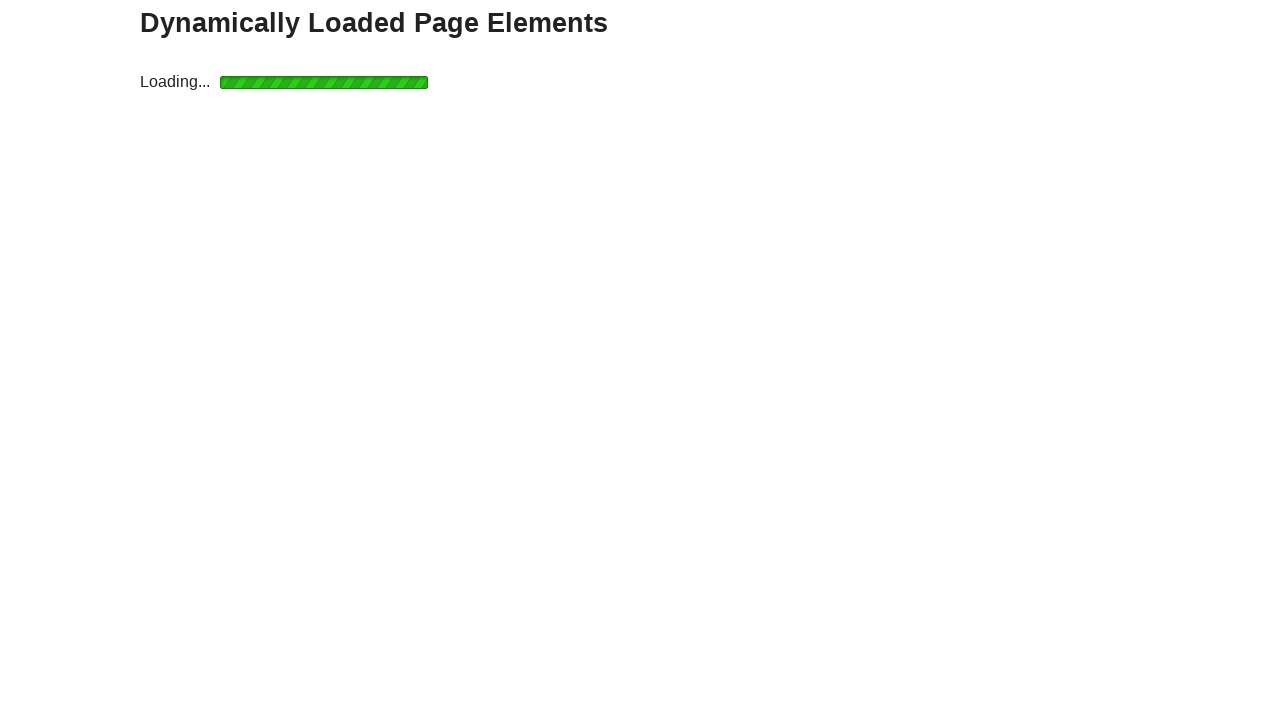

Waited for finish element with h4 to appear after 3 second loading
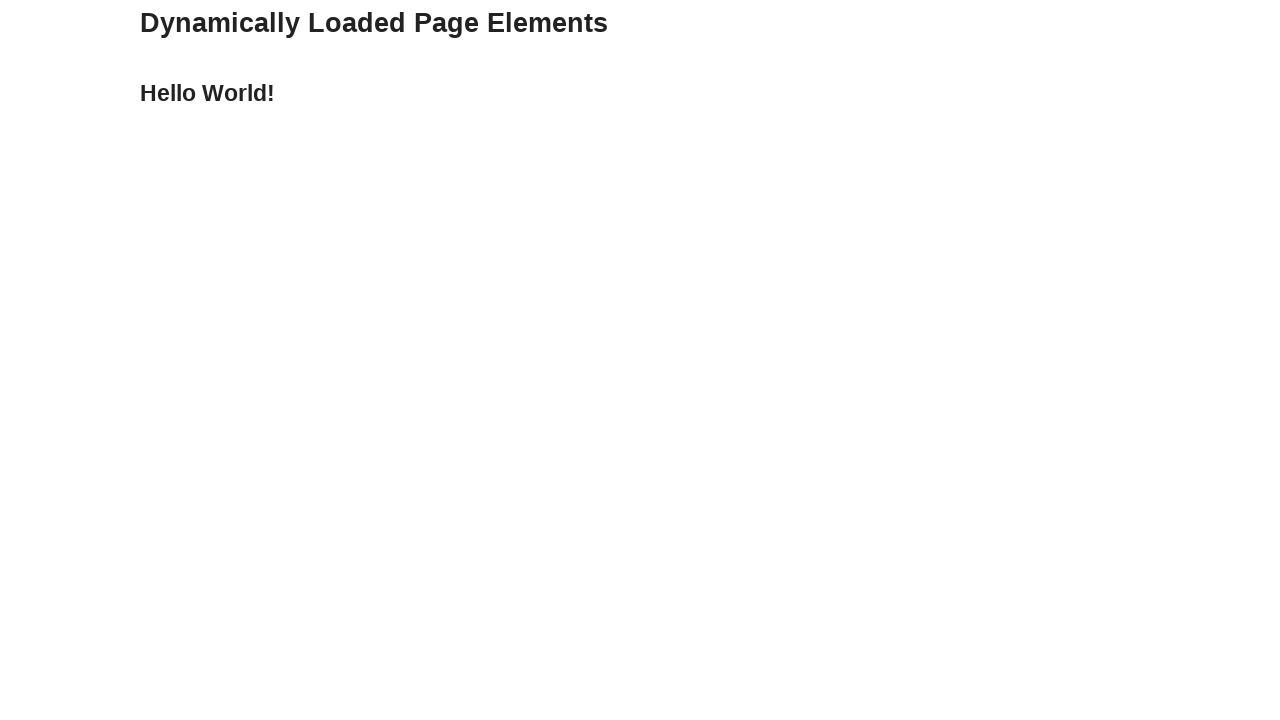

Verified that 'Hello World!' text appears after loading completes
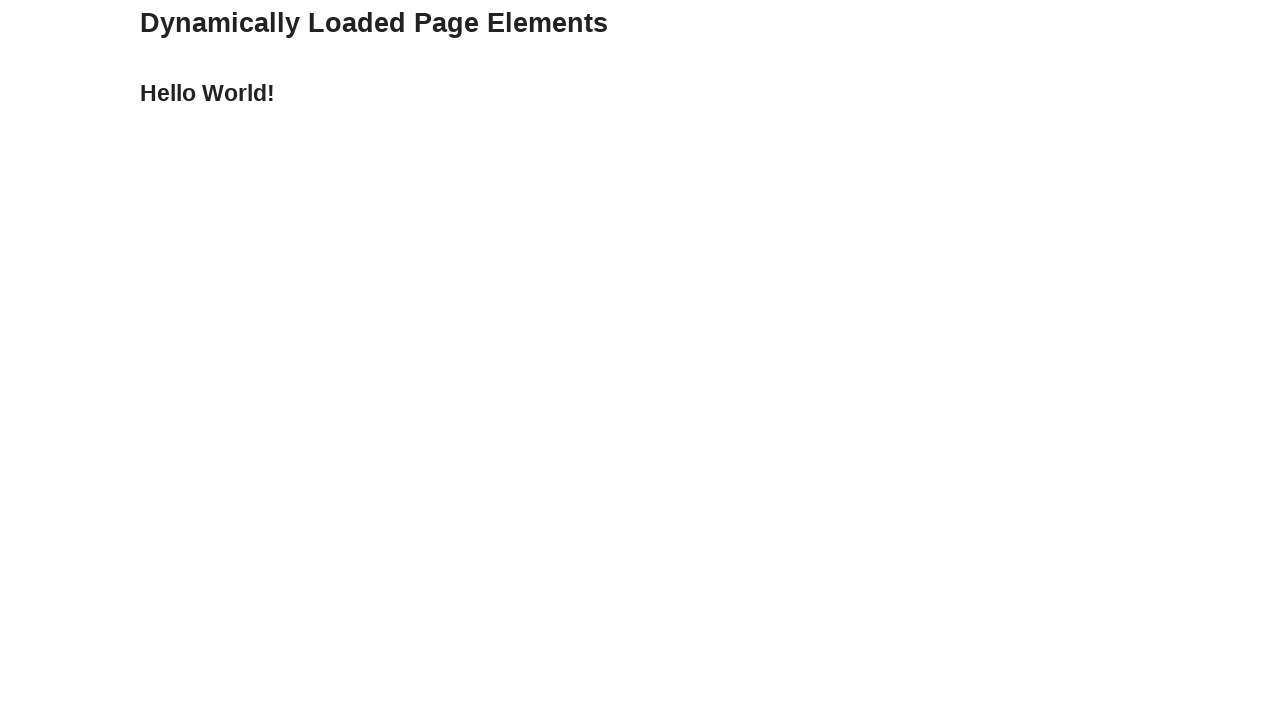

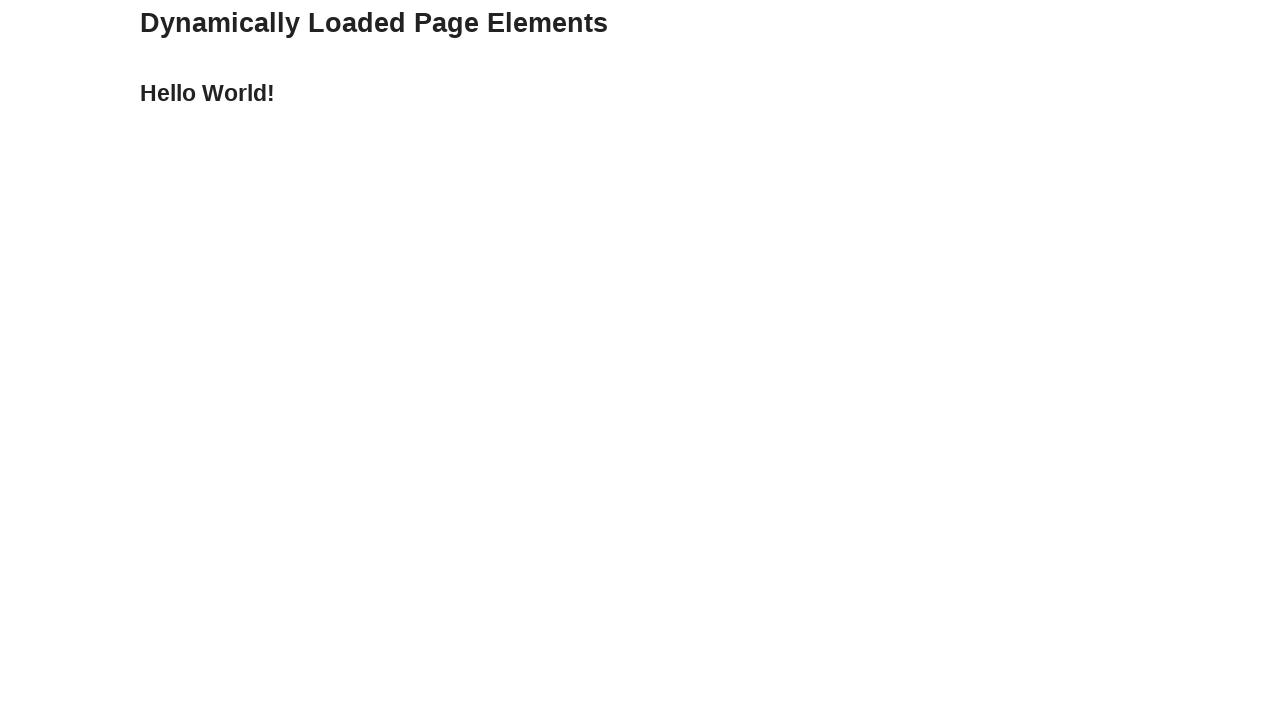